Tests e-commerce functionality by adding a product to cart and verifying it appears in the cart pane

Starting URL: https://bstackdemo.com/

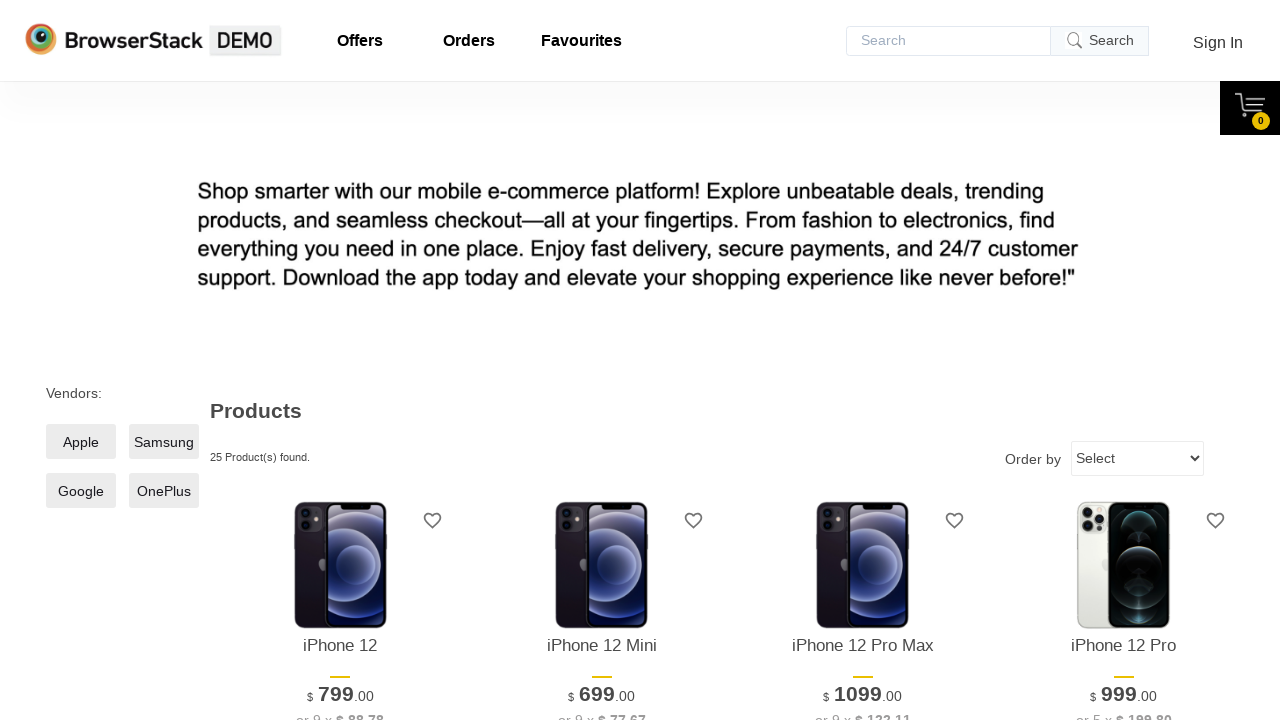

Page loaded - domcontentloaded state reached
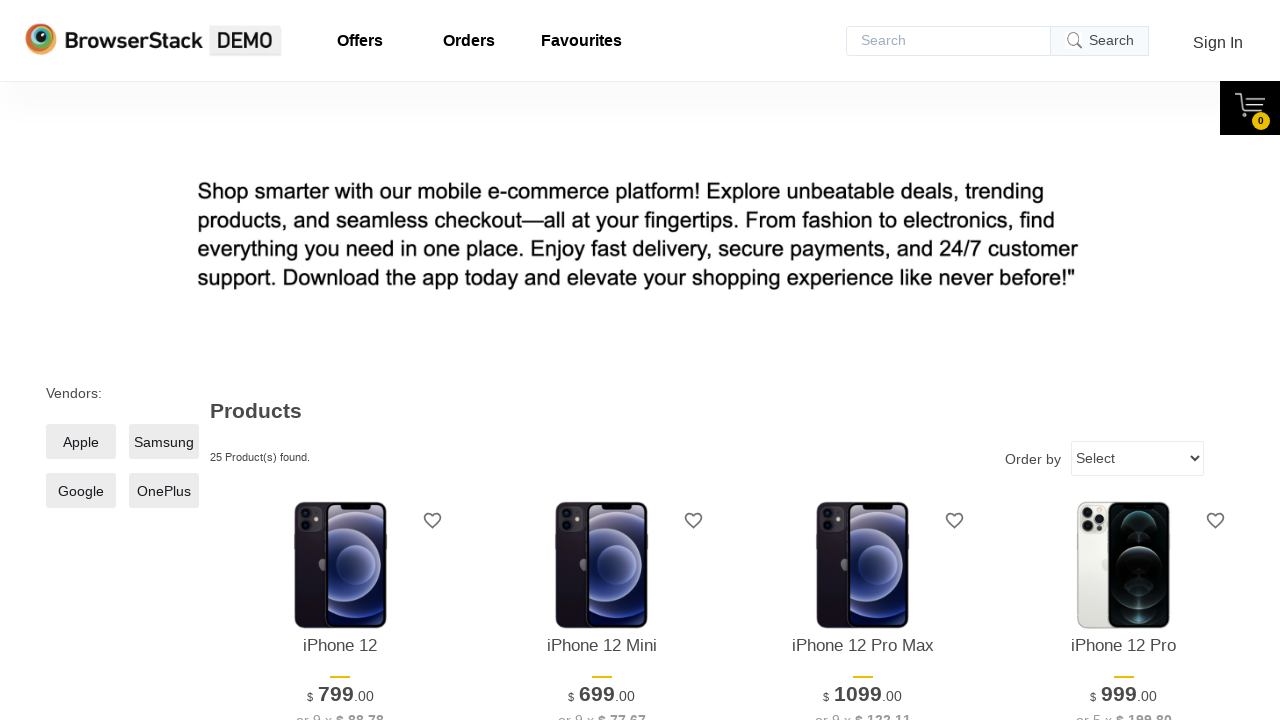

Verified page title contains 'StackDemo'
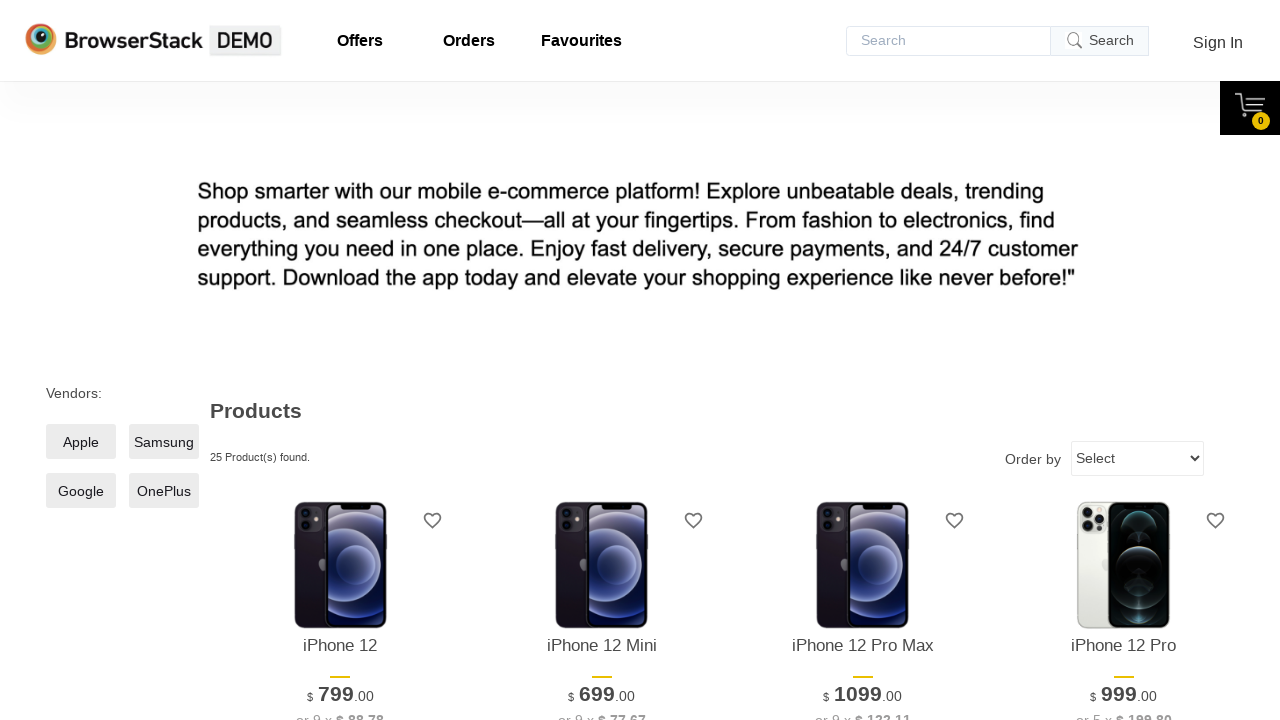

Retrieved first product name: iPhone 12
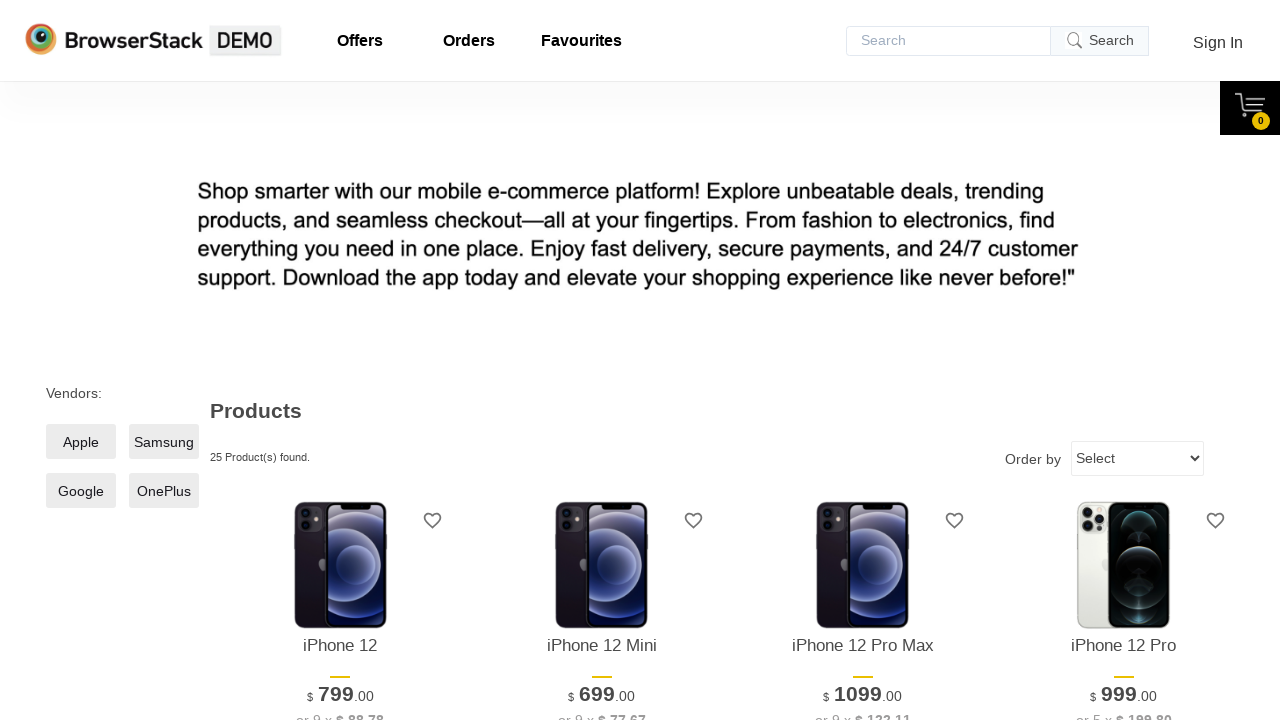

Clicked 'Add to cart' button for first product at (340, 361) on xpath=//*[@id='1']/div[4]
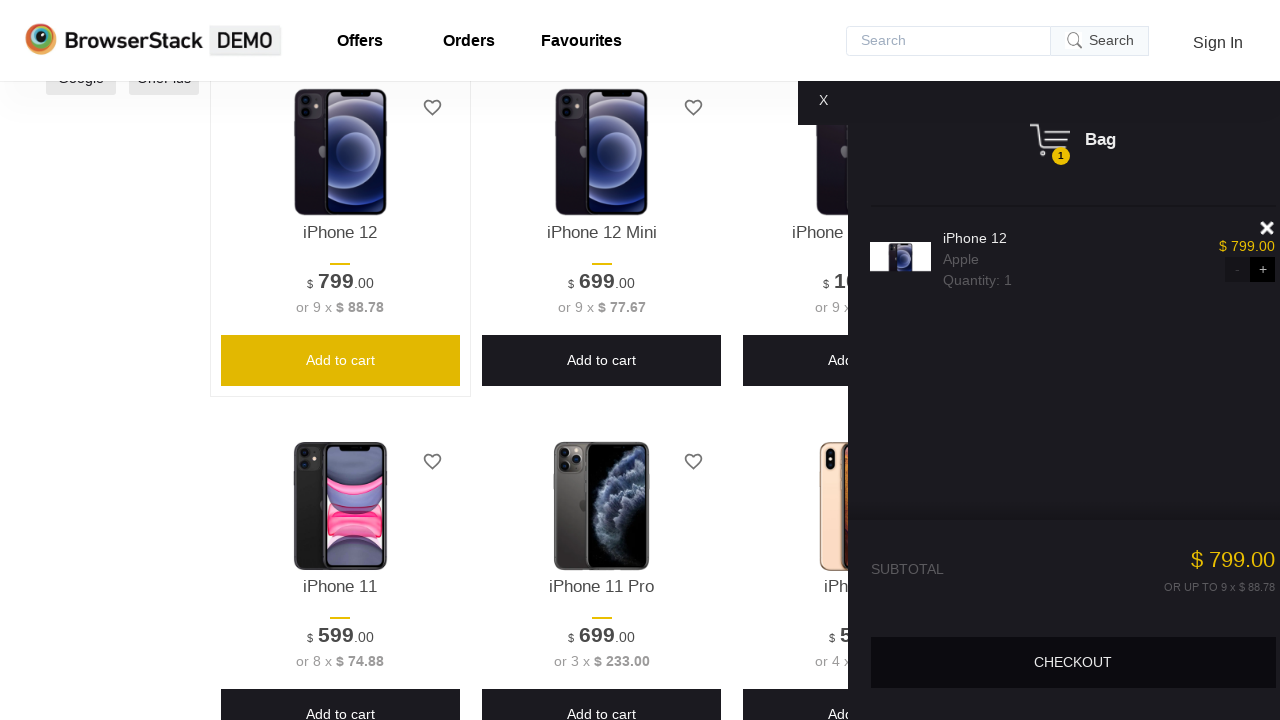

Cart pane became visible
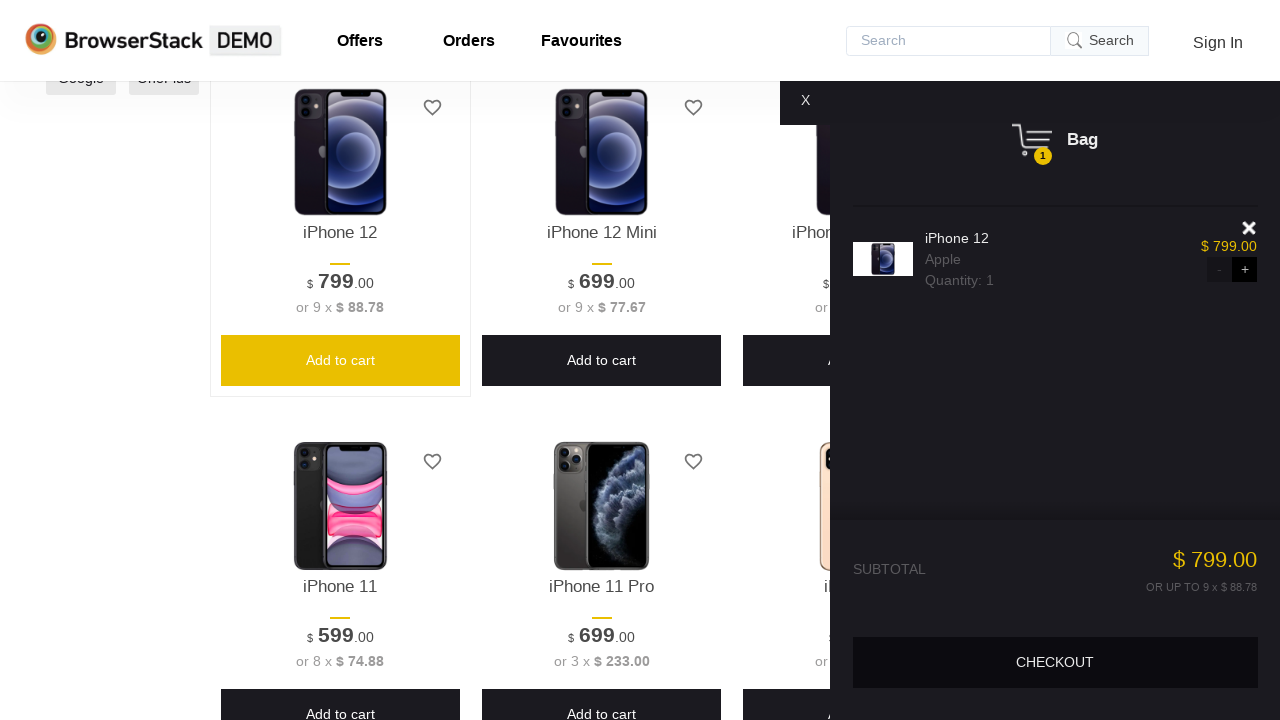

Retrieved product name from cart: iPhone 12
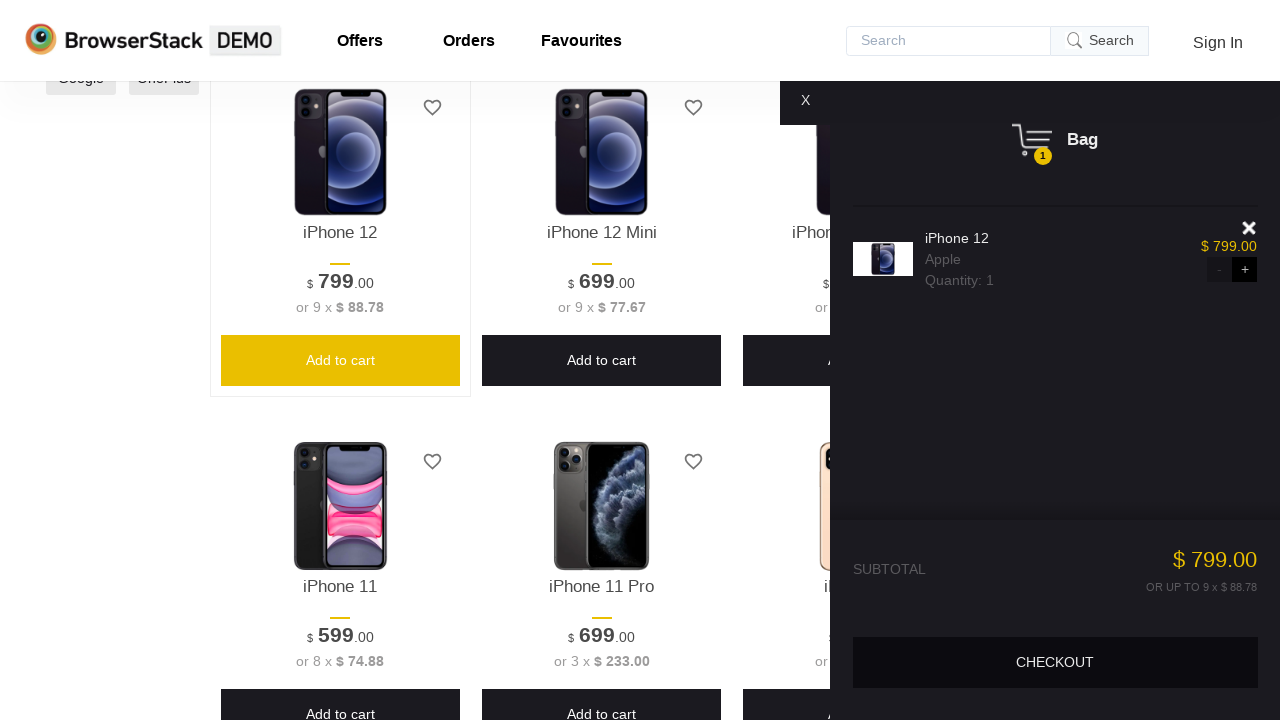

Verified product was added correctly to cart - 'iPhone 12' matches cart item
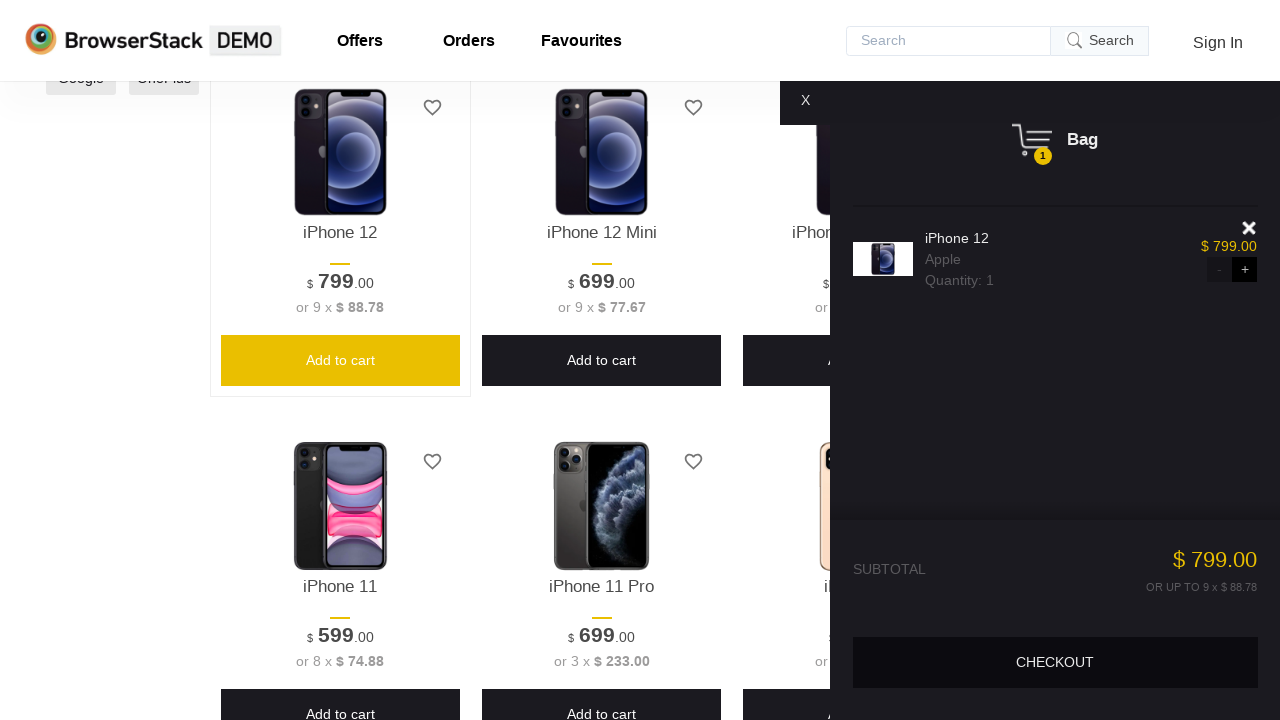

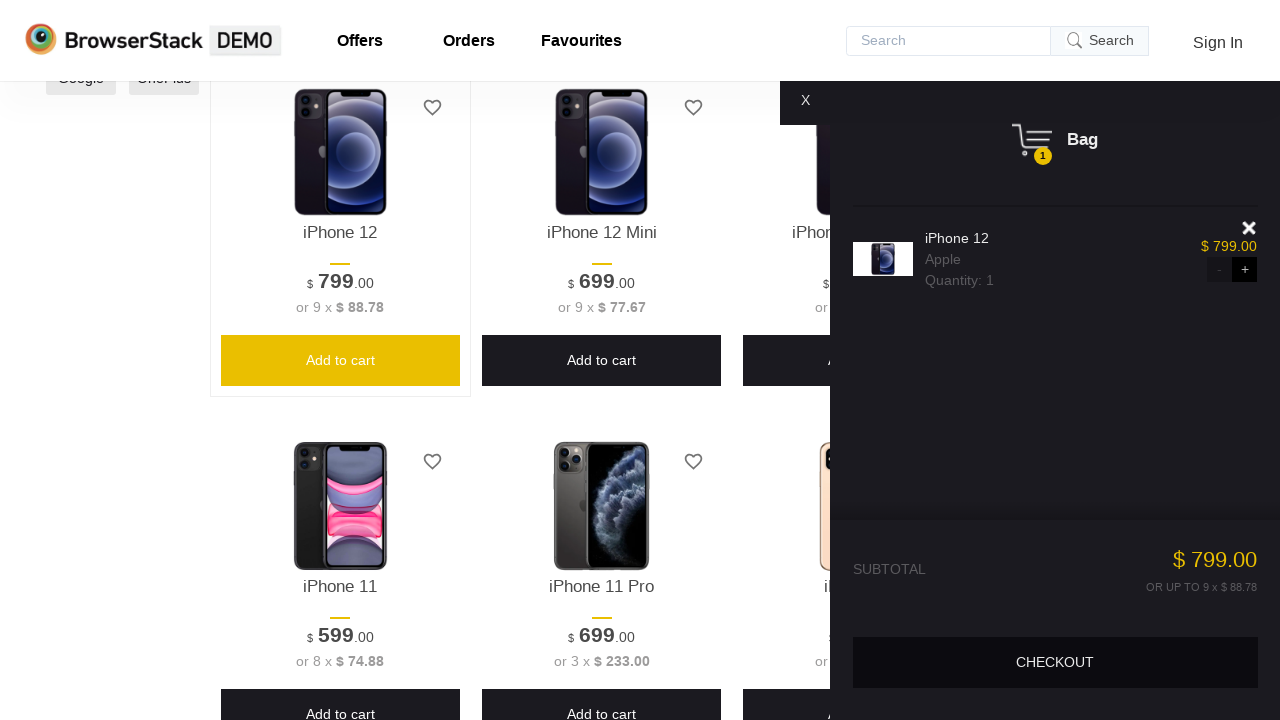